Tests a simple form demo by navigating through the site, entering text in a text box, and clicking the show message button to display the entered text.

Starting URL: http://syntaxprojects.com

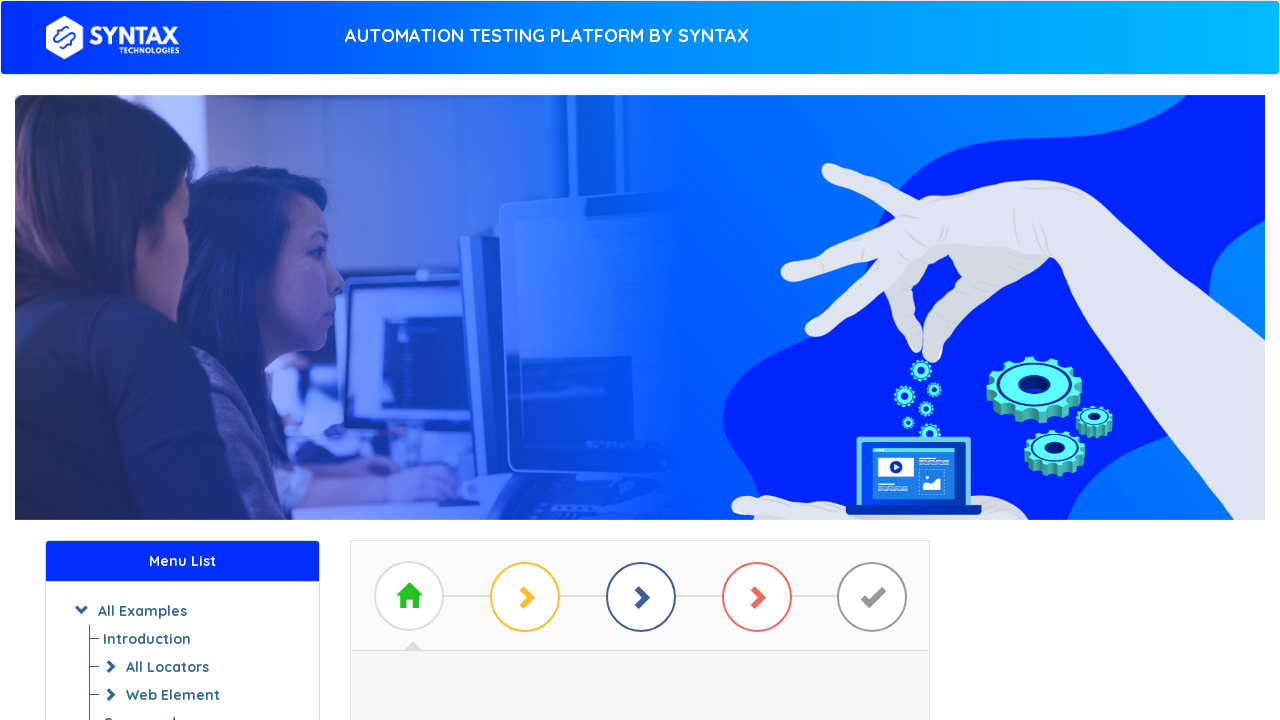

Clicked 'Start Practicing' button at (640, 372) on a#btn_basic_example
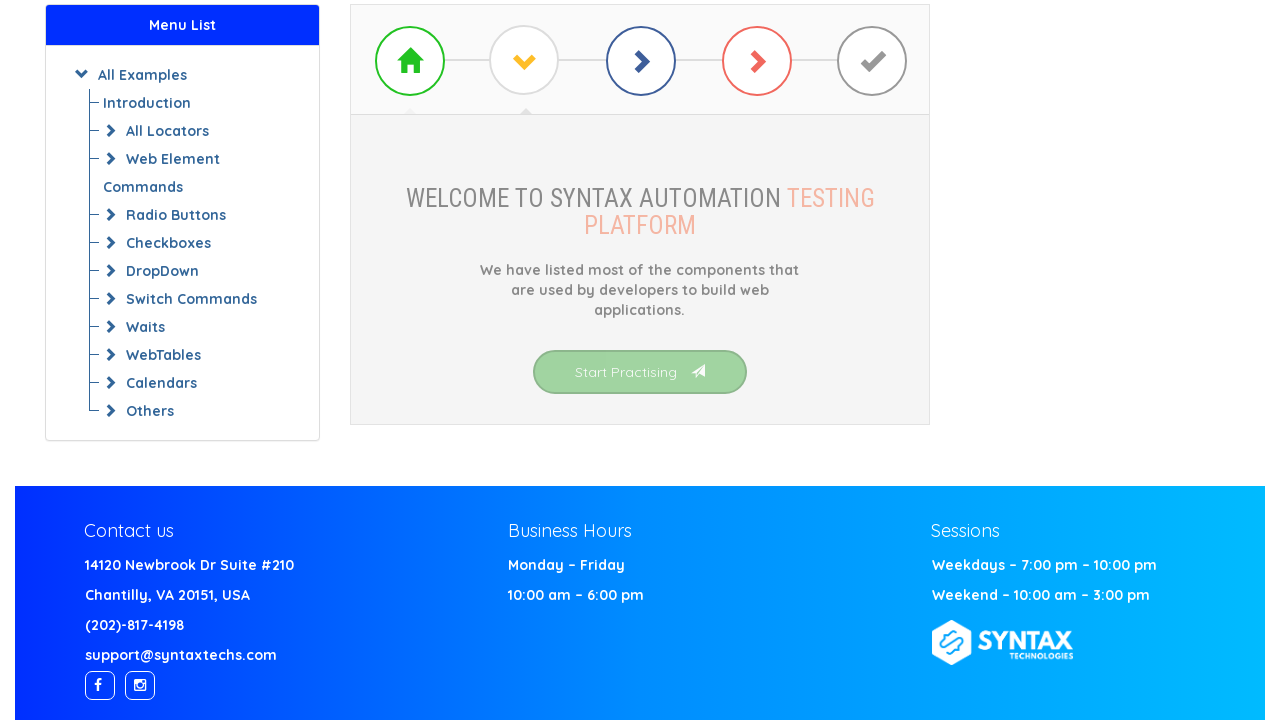

Waited for Simple Form Demo link to load
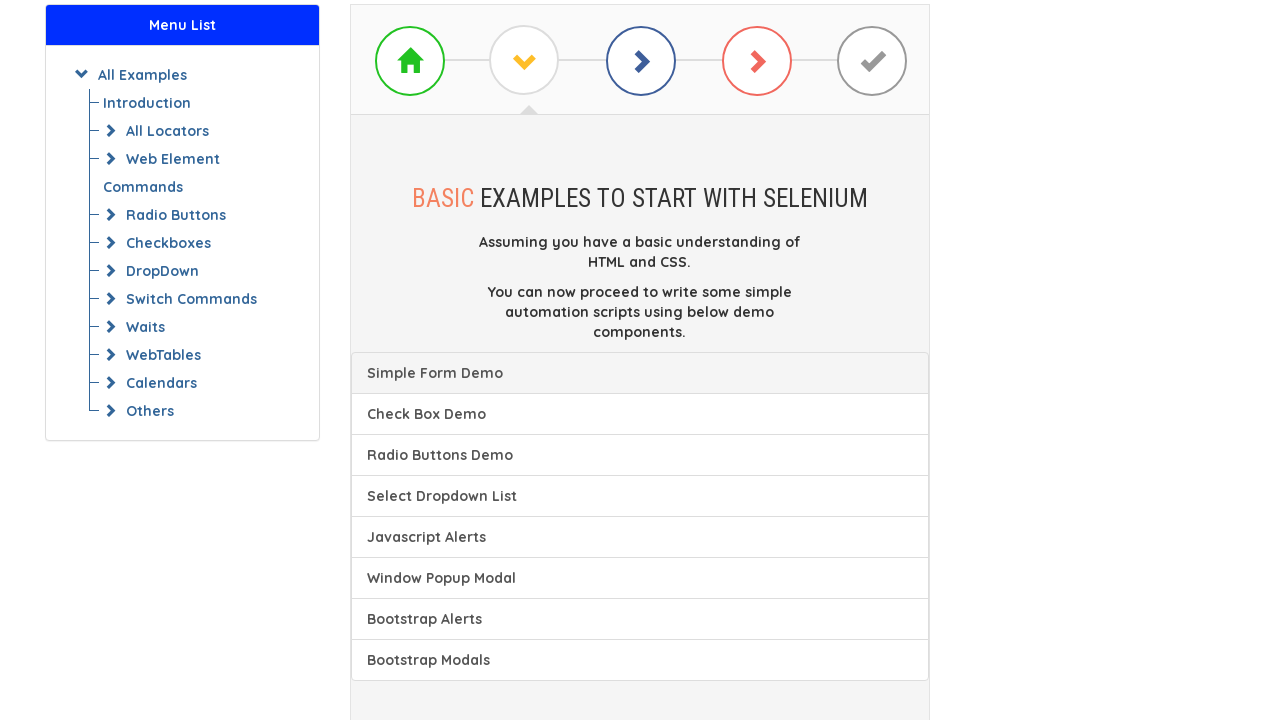

Clicked on 'Simple Form Demo' link at (640, 373) on a.list-group-item
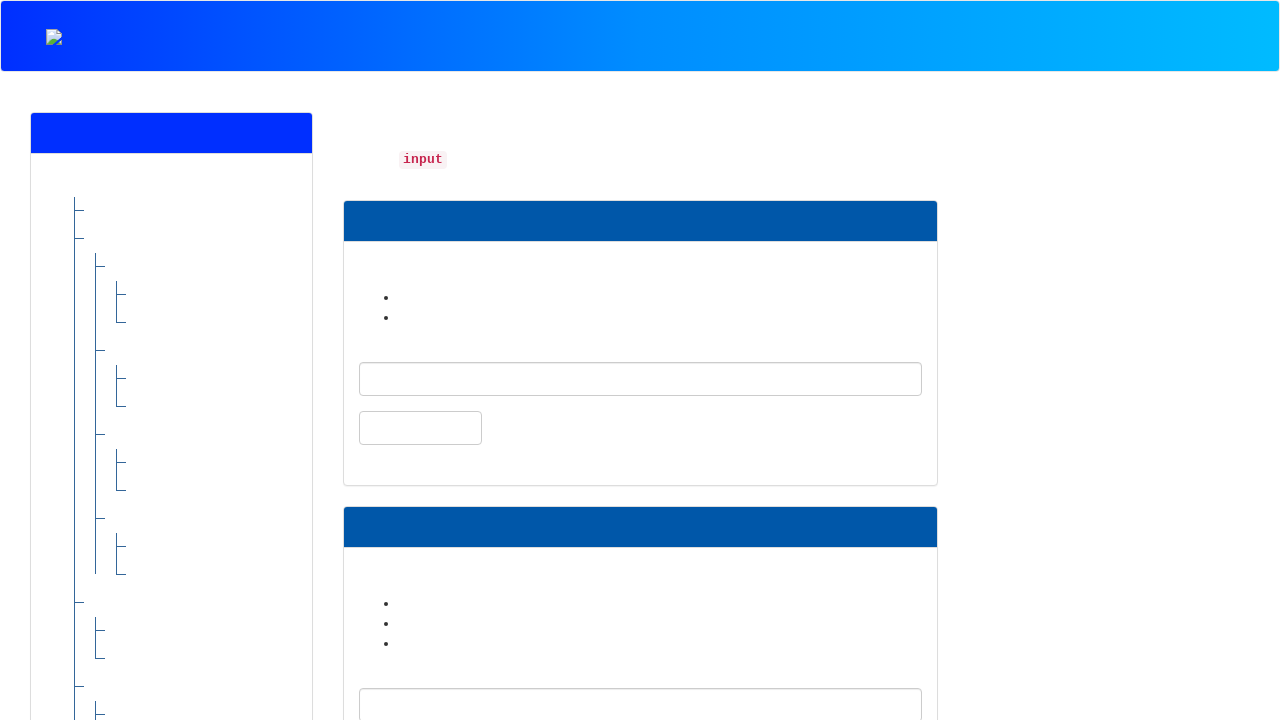

Waited for form text input to load
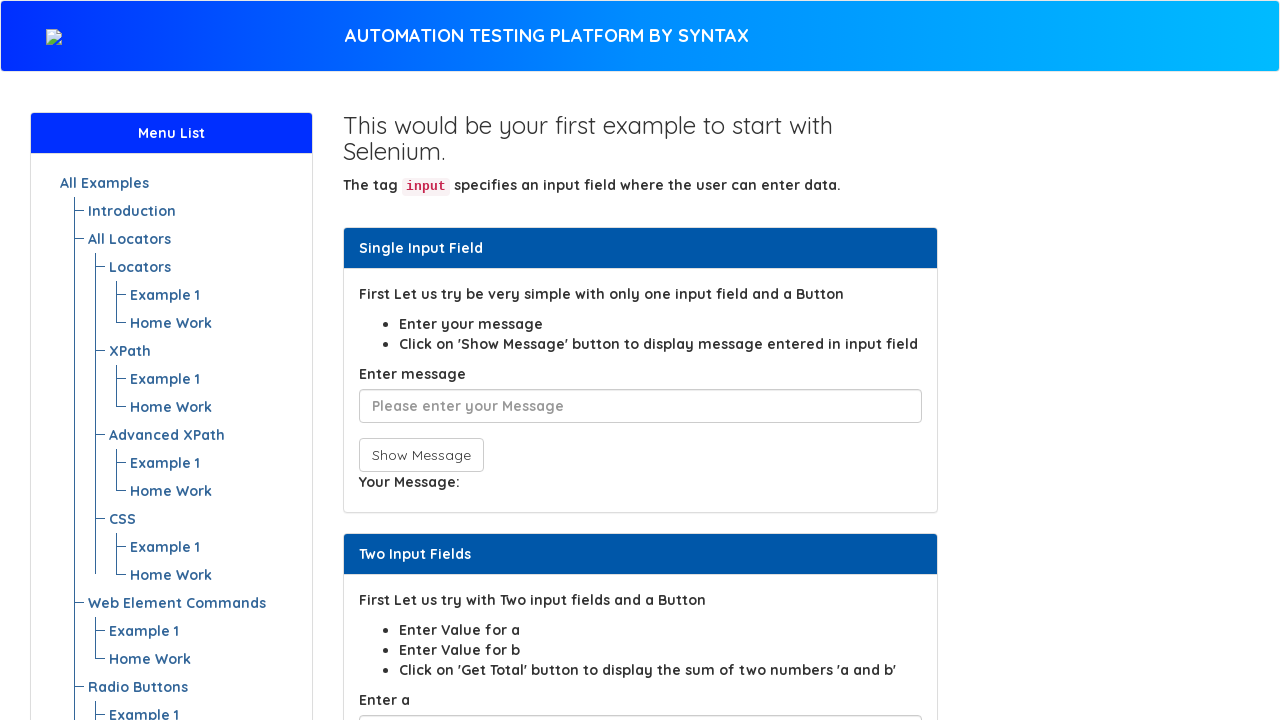

Entered 'Hello World' in the text box on input[id*='user']
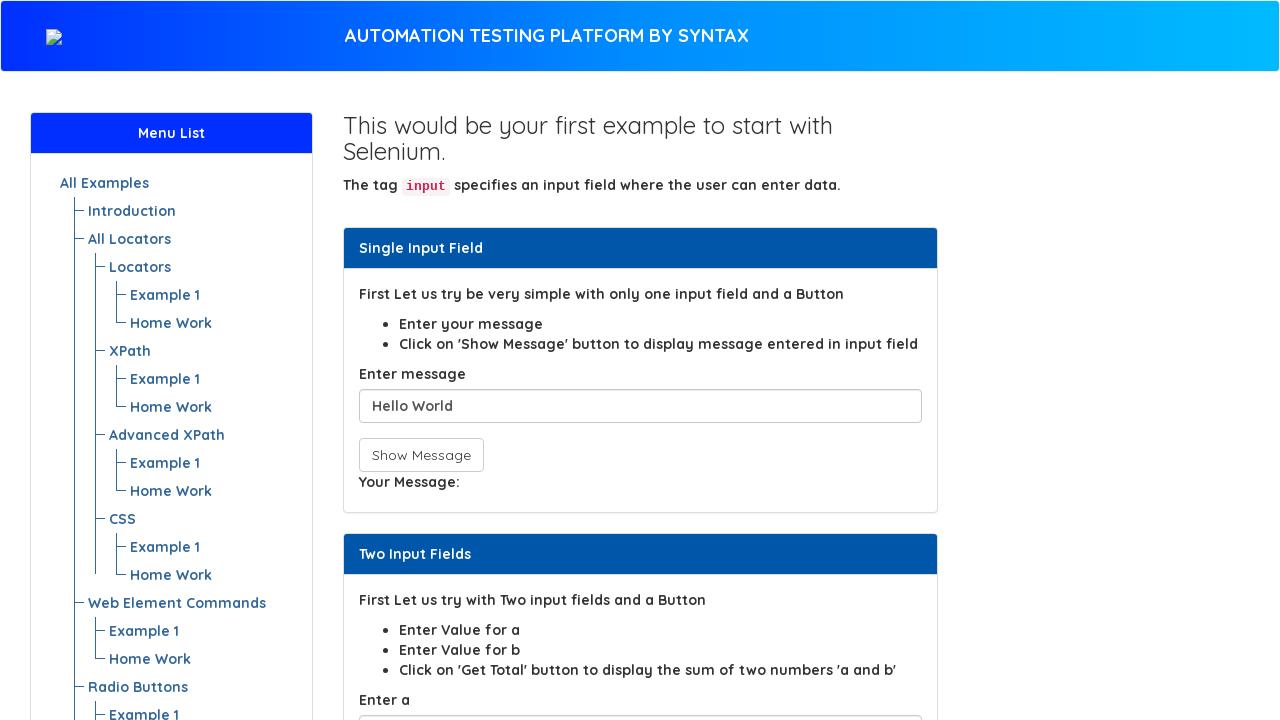

Clicked 'Show Message' button to display entered text at (421, 455) on button[onclick*='showInput']
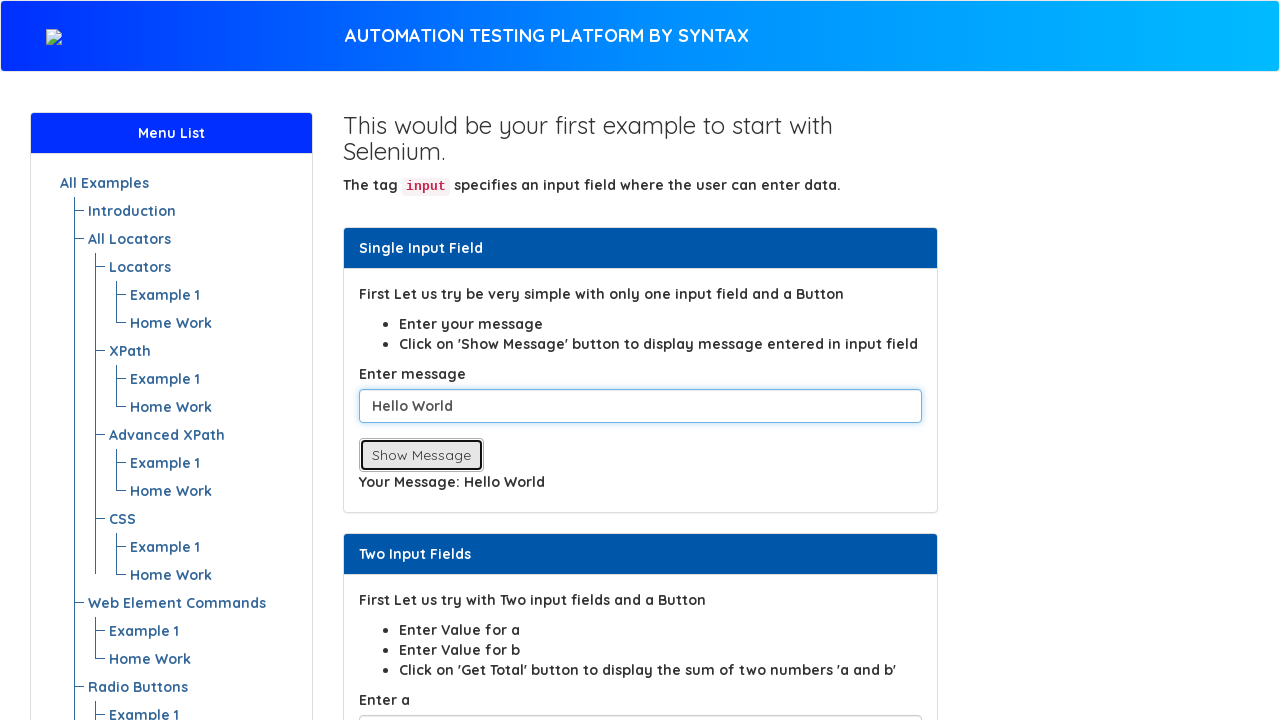

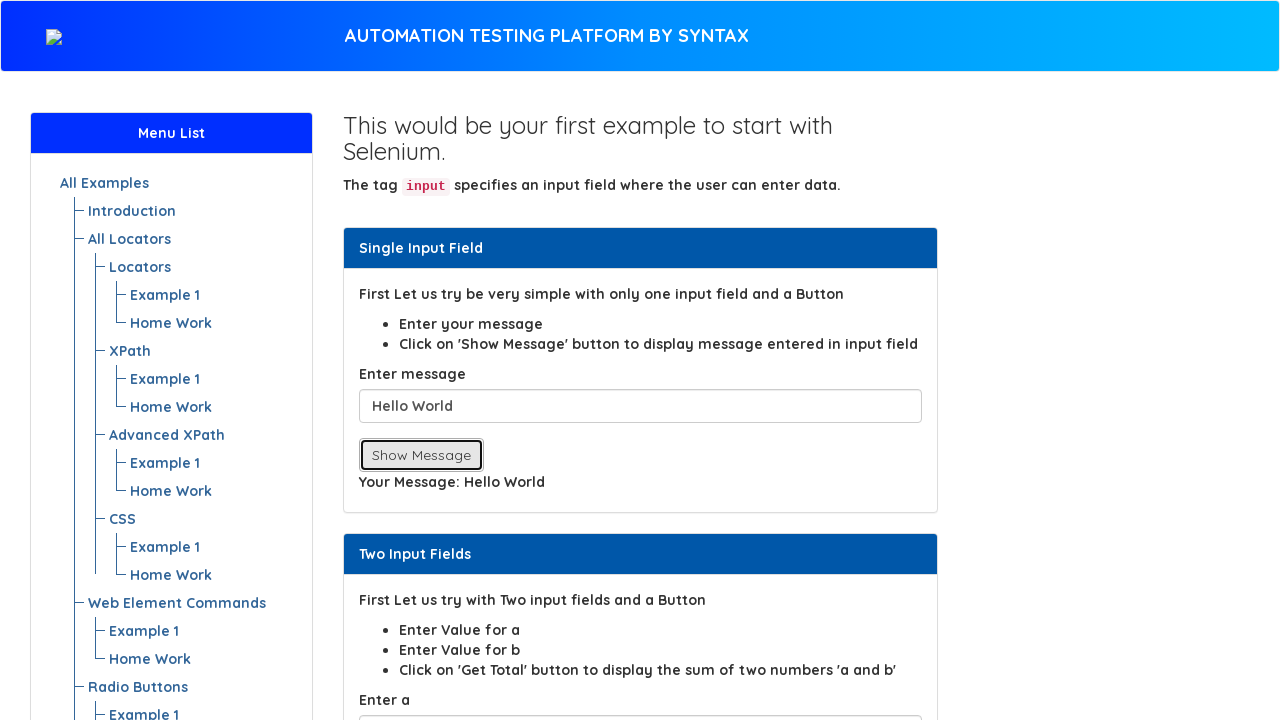